Tests keyboard navigation by jumping to the end of the page and then back to the top using END and HOME keys

Starting URL: https://techproeducation.com

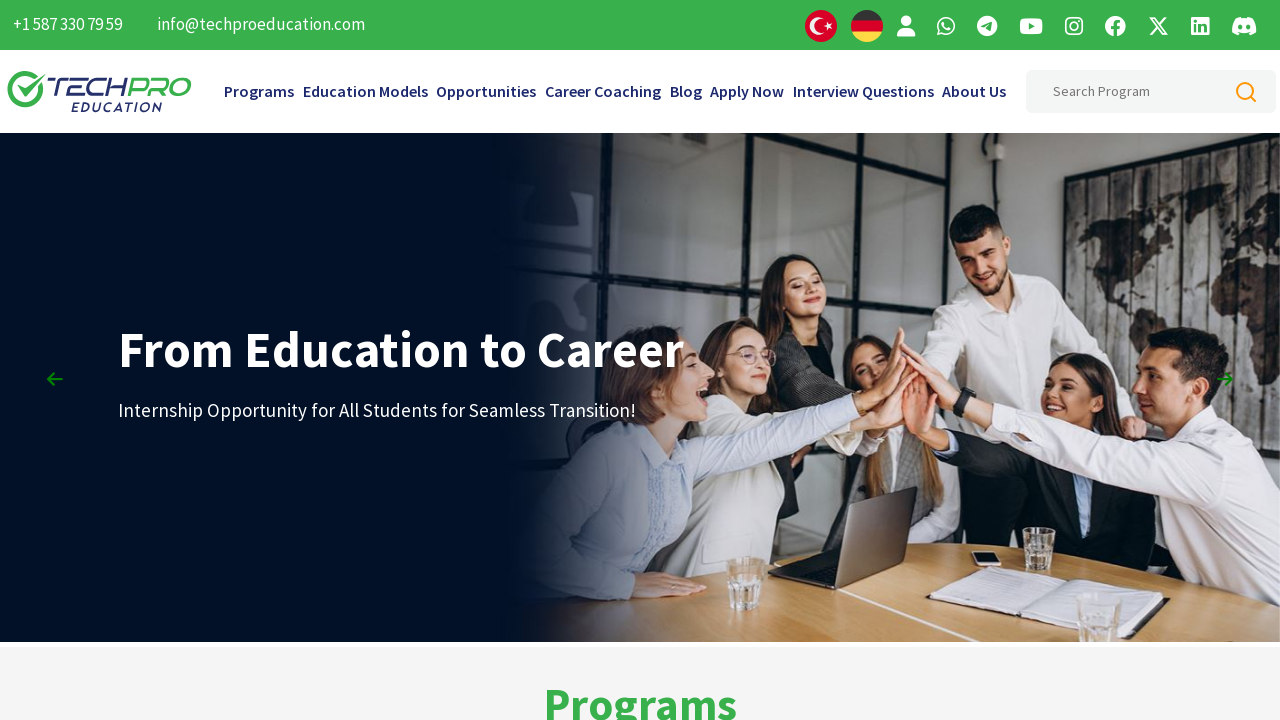

Waited for page to load
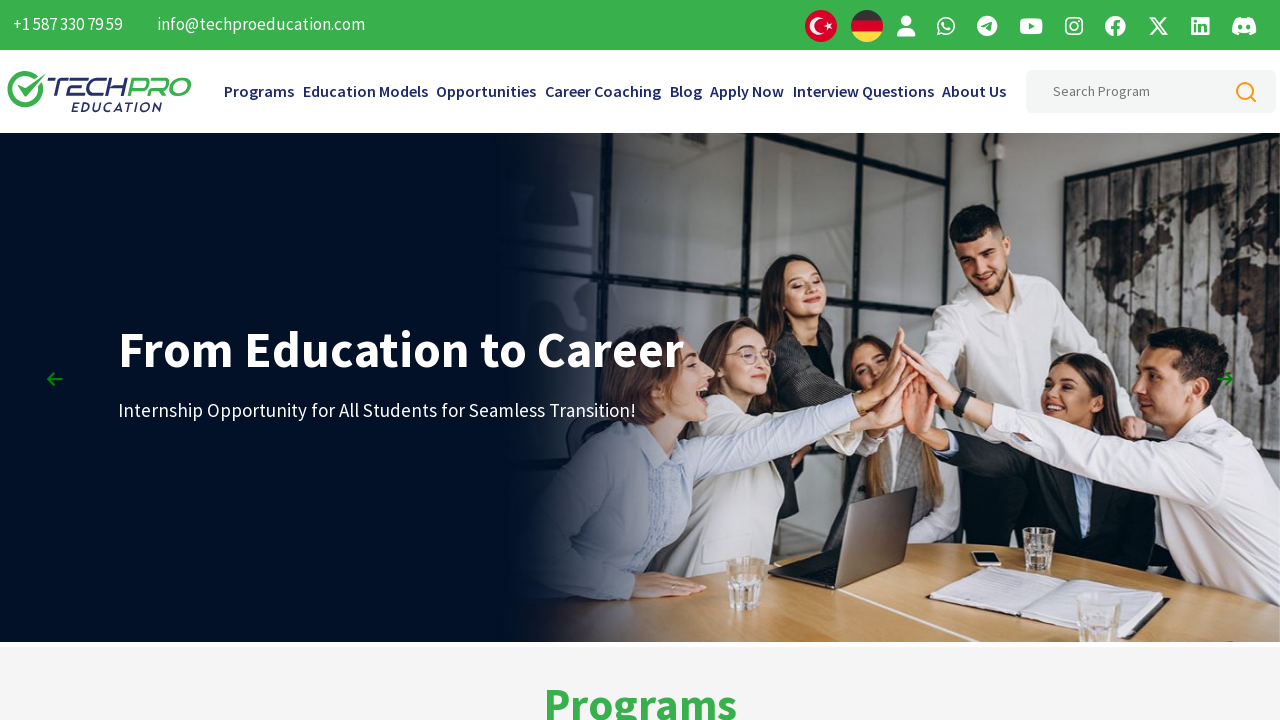

Pressed END key to jump to end of page
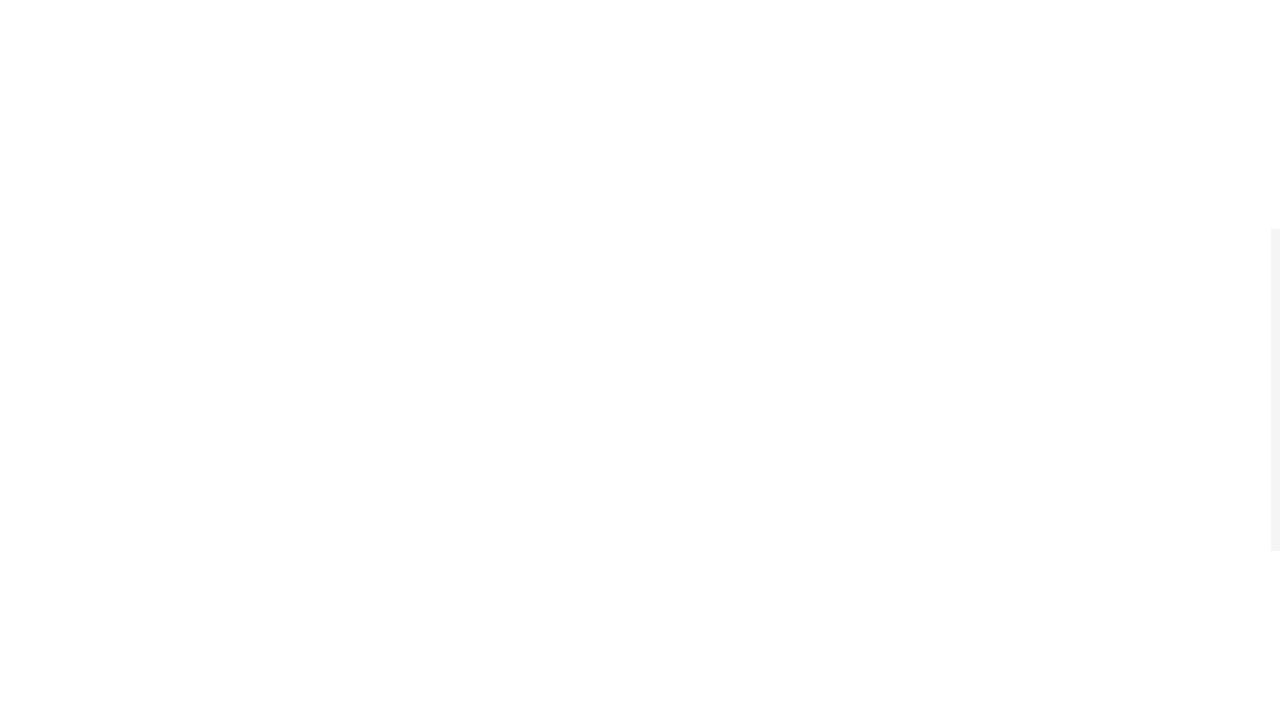

Waited for page scroll to end
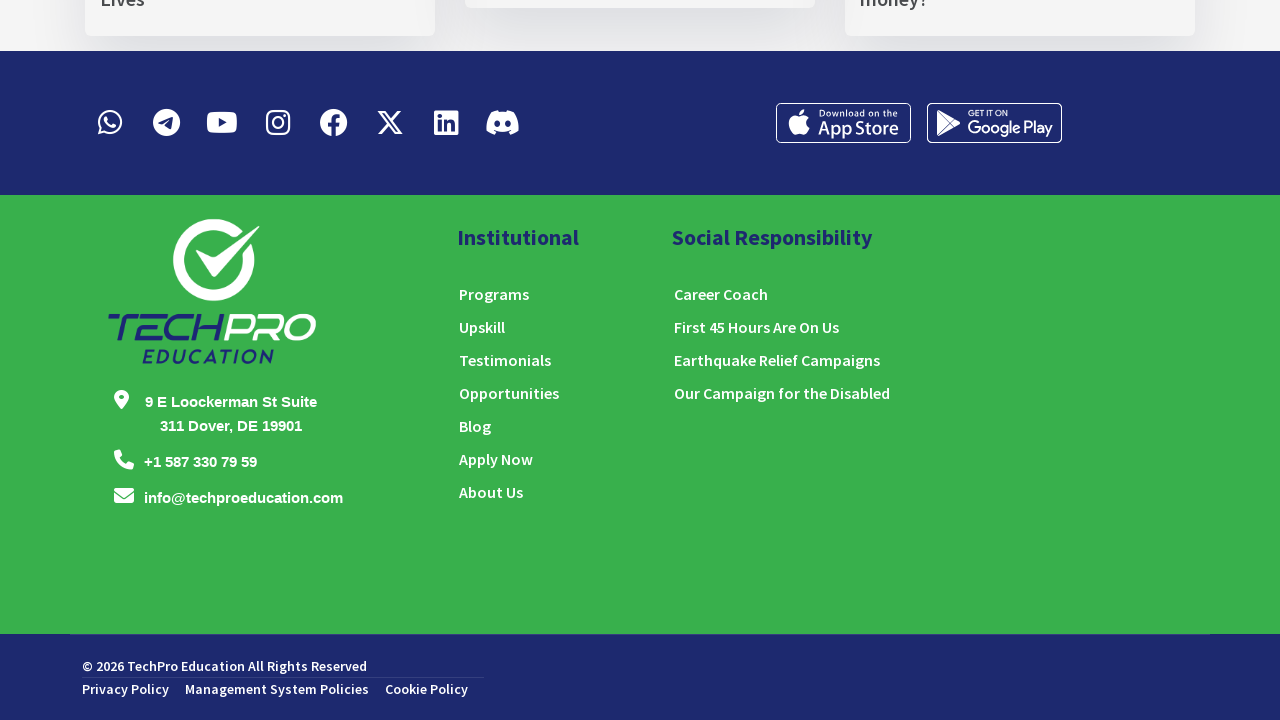

Pressed HOME key to jump to top of page
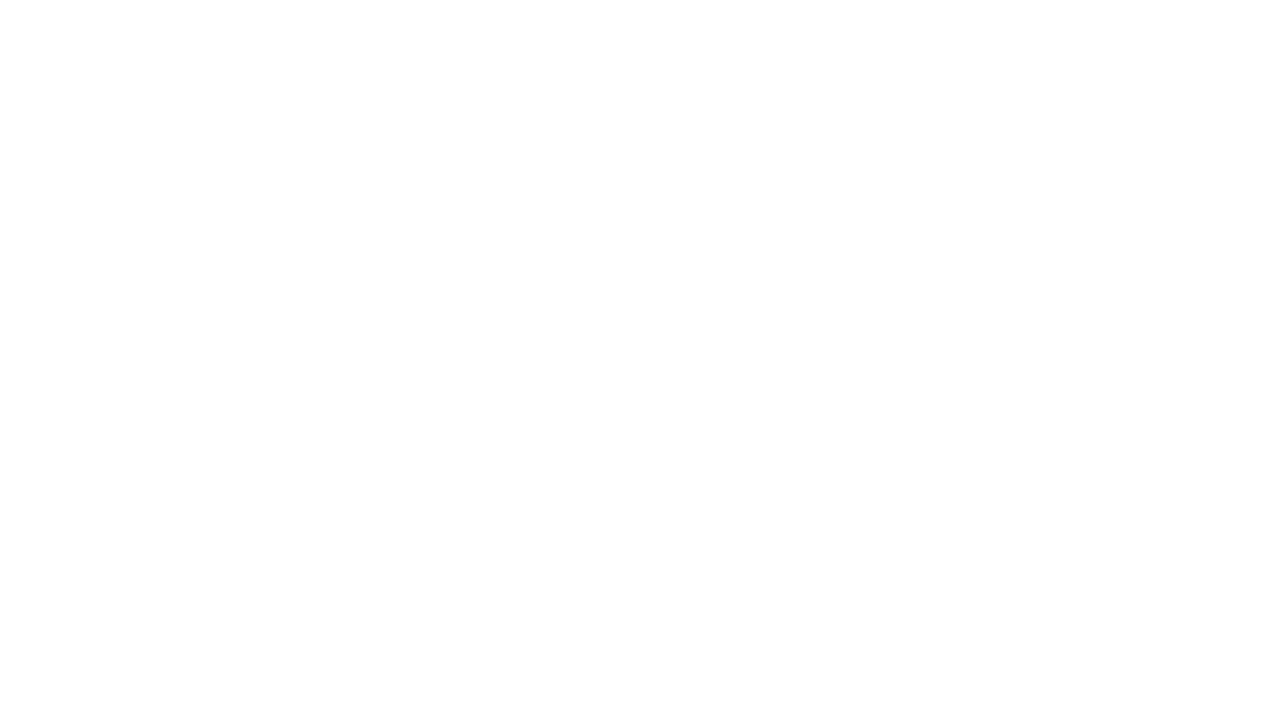

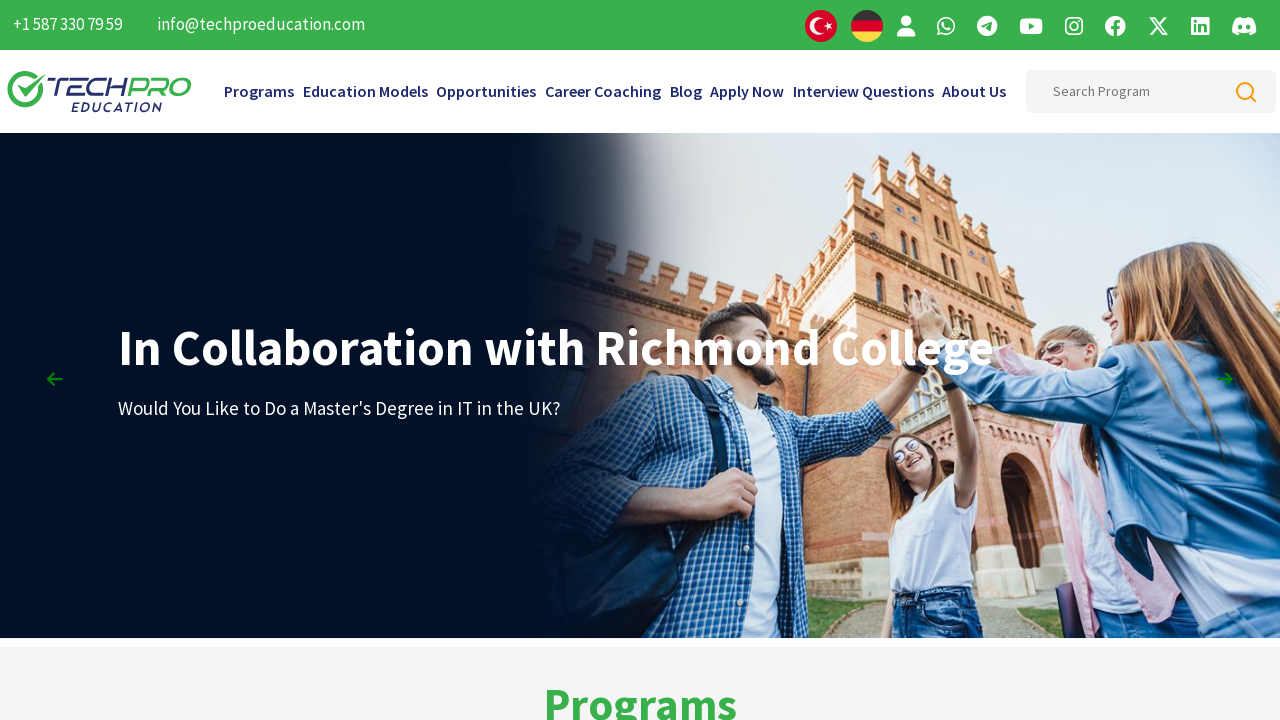